Tests double-click functionality by navigating to the Buttons page and performing a double-click action on a button, then verifying the success message appears

Starting URL: https://demoqa.com/

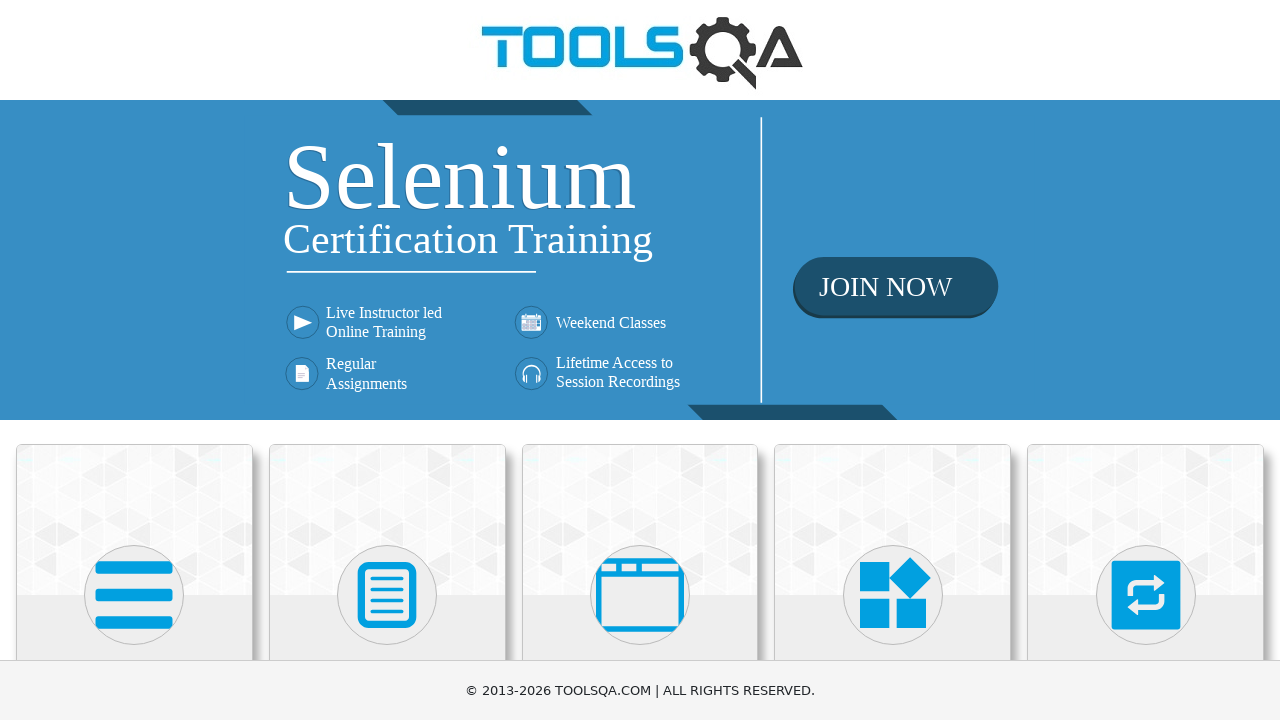

Clicked on Elements card (avatar) to navigate to Elements page at (134, 595) on .avatar.mx-auto.white
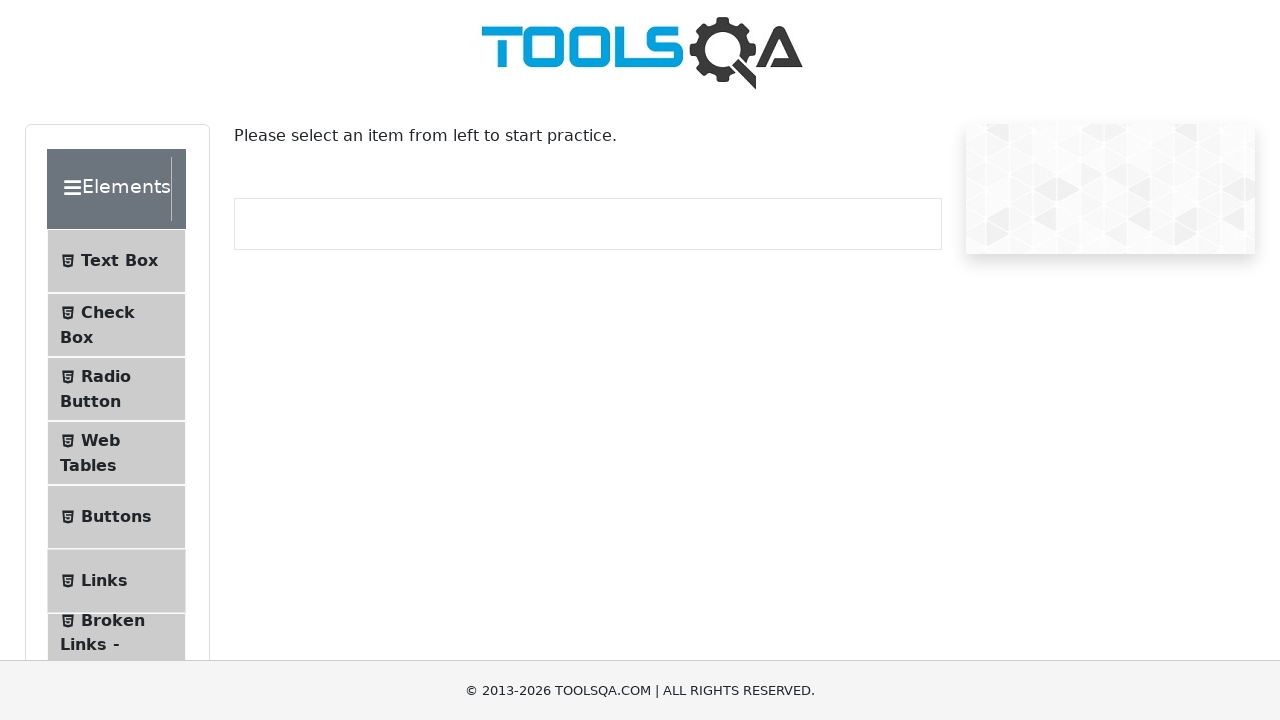

Clicked on Buttons menu item to navigate to Buttons page at (116, 517) on xpath=//span[text()='Buttons']
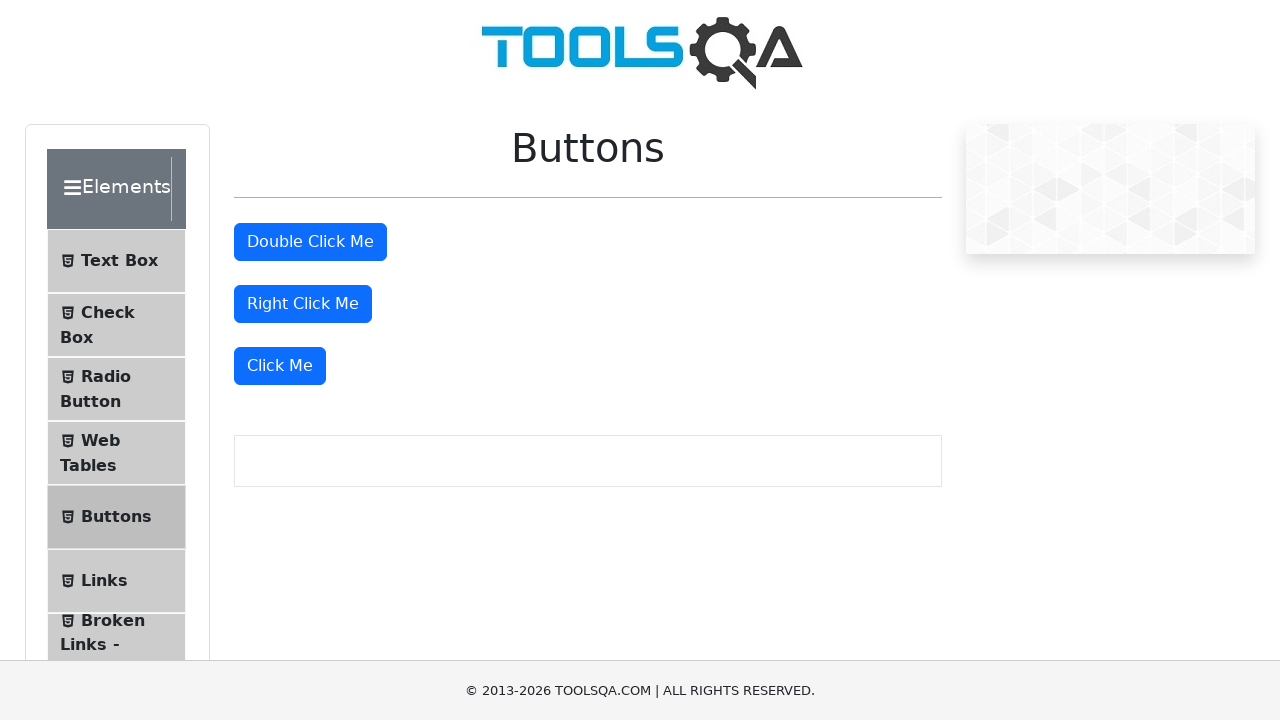

Performed double-click action on the 'Double Click Me' button at (310, 242) on xpath=//button[text()='Double Click Me']
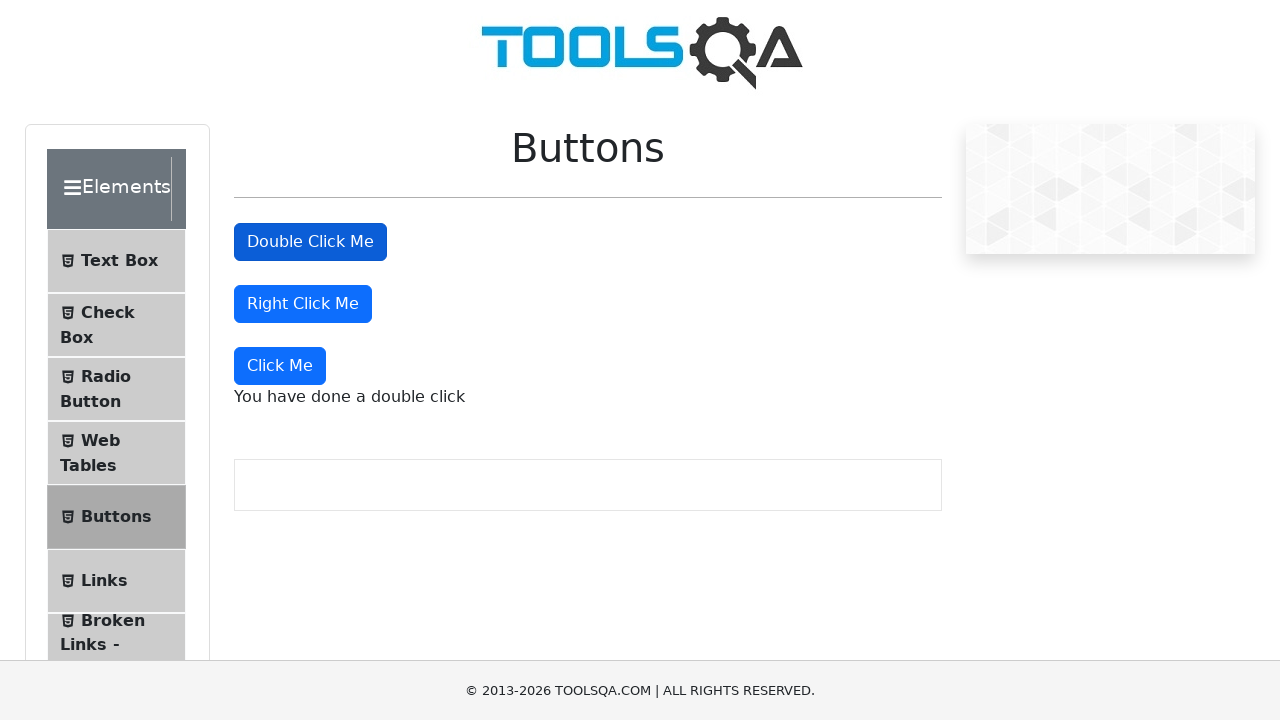

Verified success message 'You have done a double click' appeared
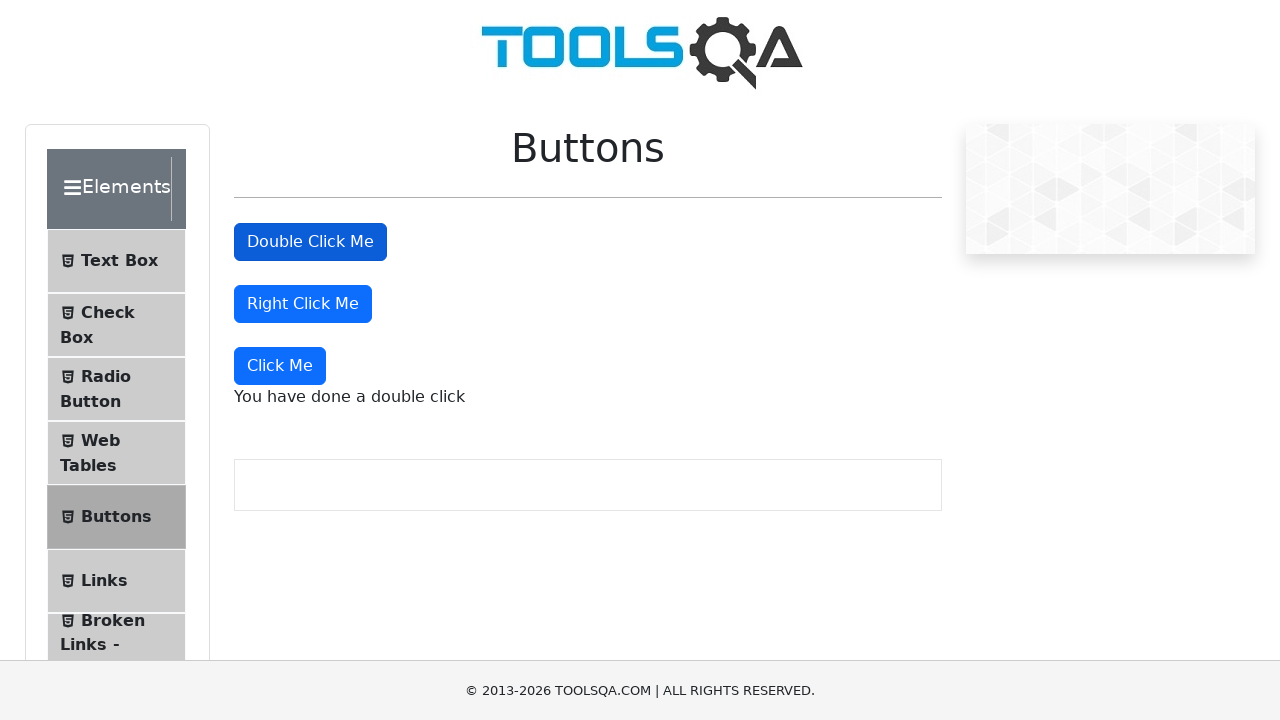

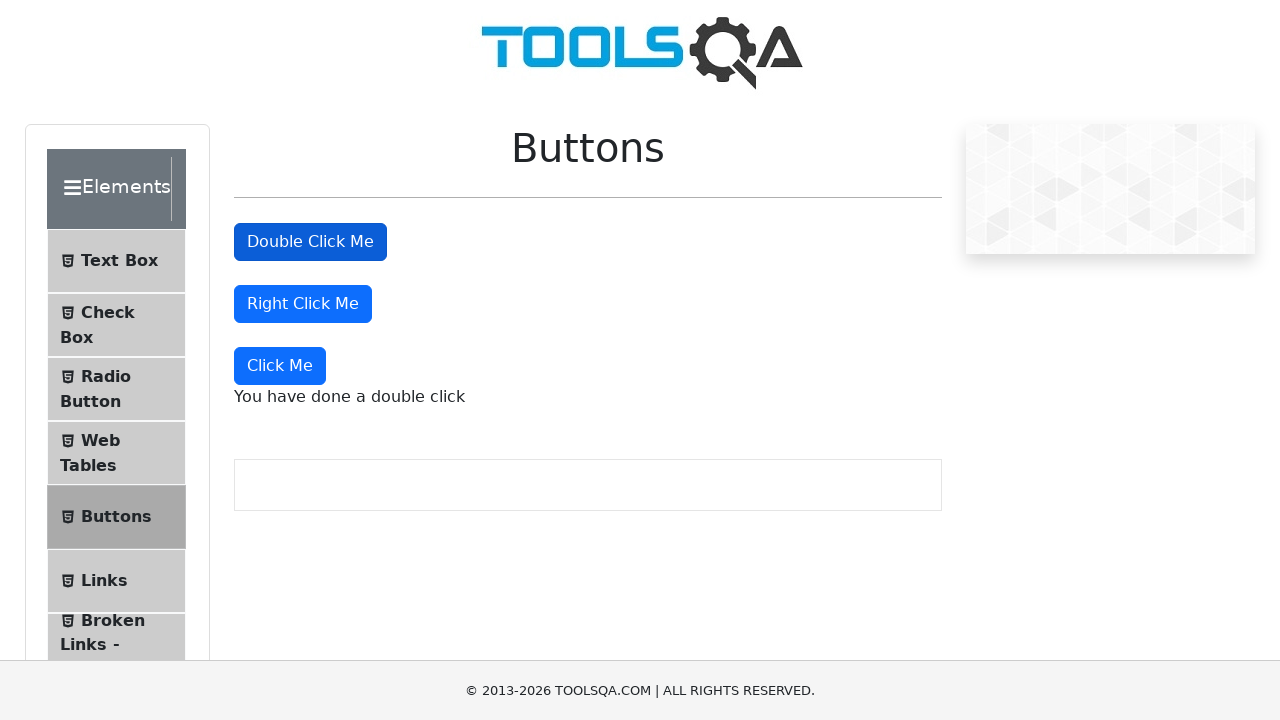